Verifies the online payment block title and content text is displayed correctly on the MTS Belarus homepage

Starting URL: http://mts.by

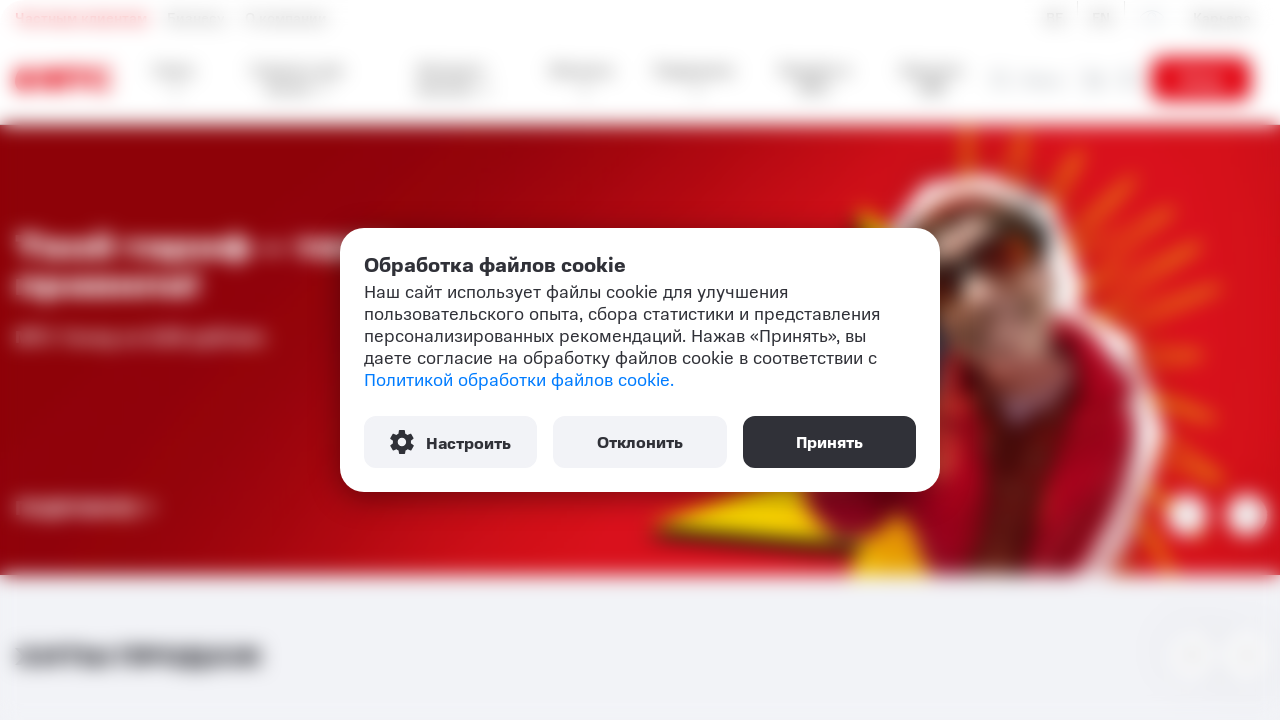

Payment section block became visible on MTS Belarus homepage
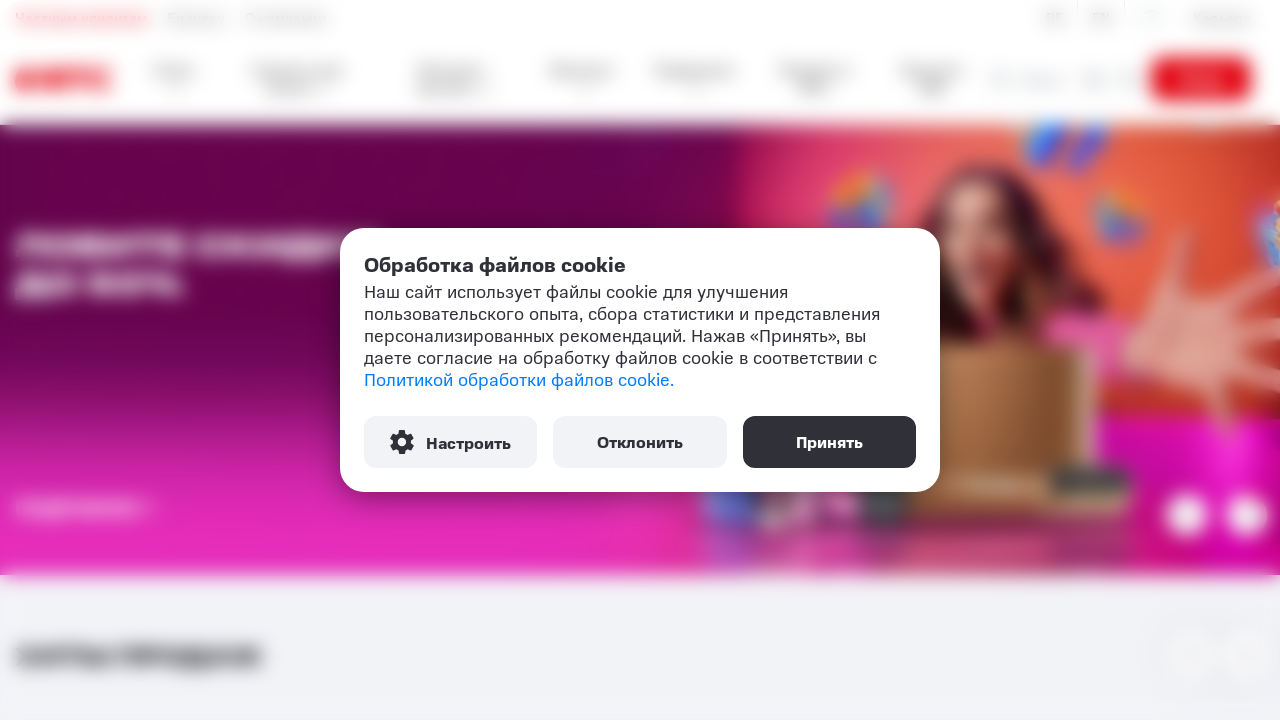

Verified that payment block title is visible
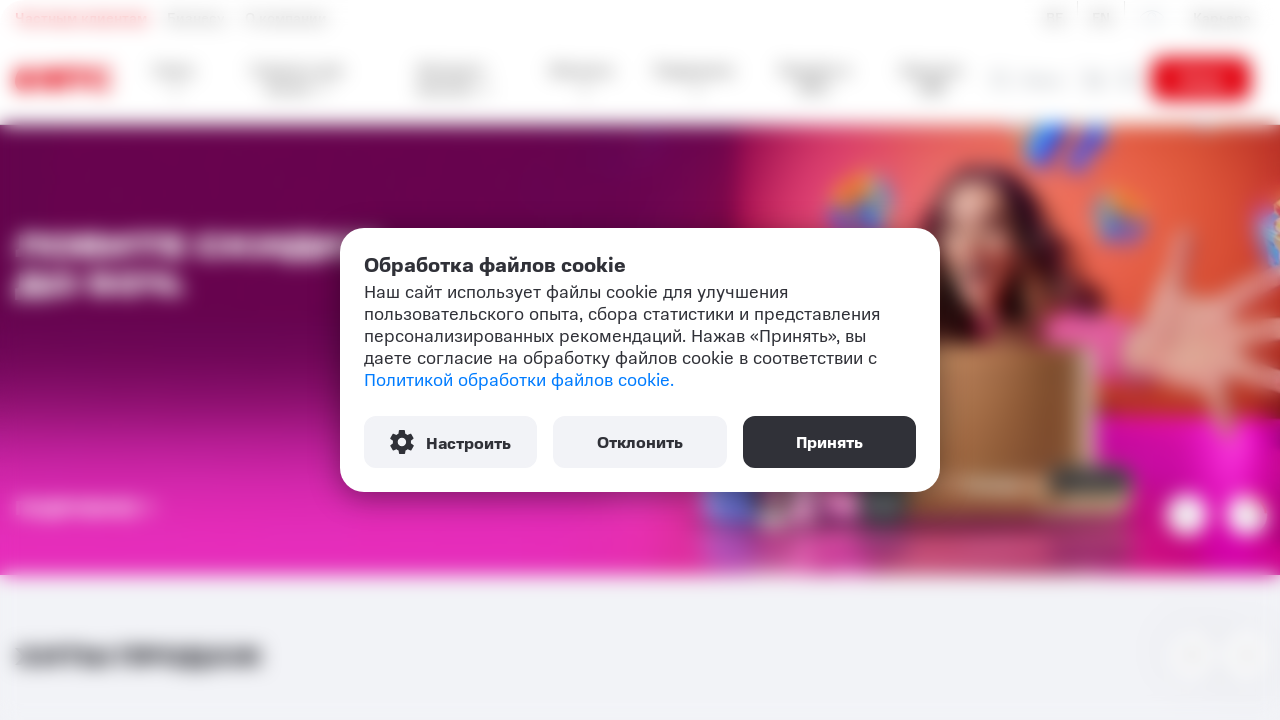

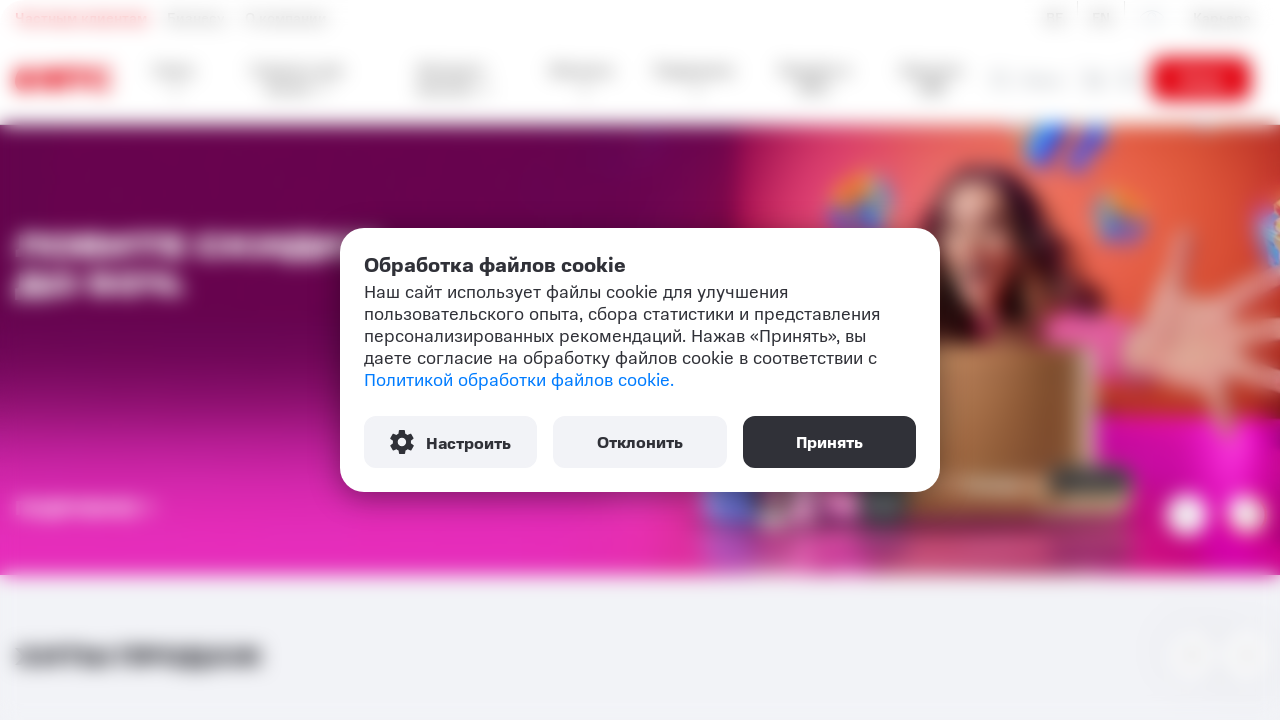